Navigates to the Applitools demo page and clicks the login button to navigate to the app window

Starting URL: https://demo.applitools.com

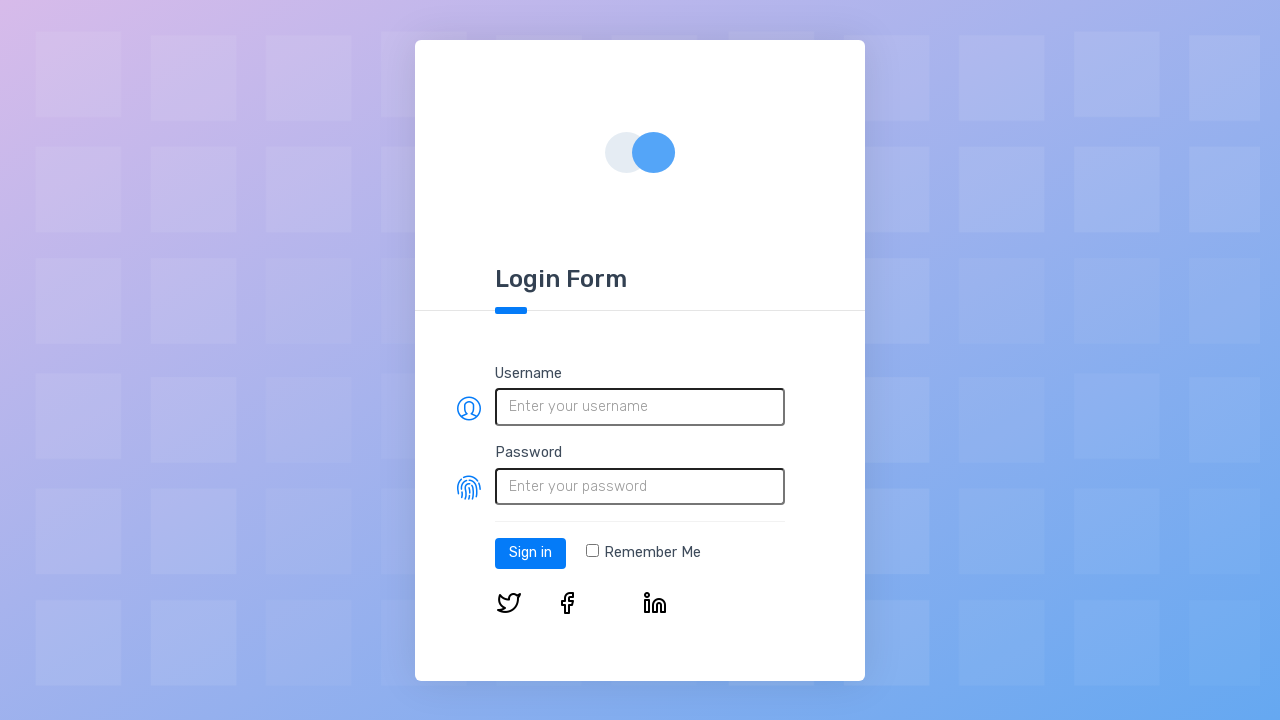

Login button element loaded on Applitools demo page
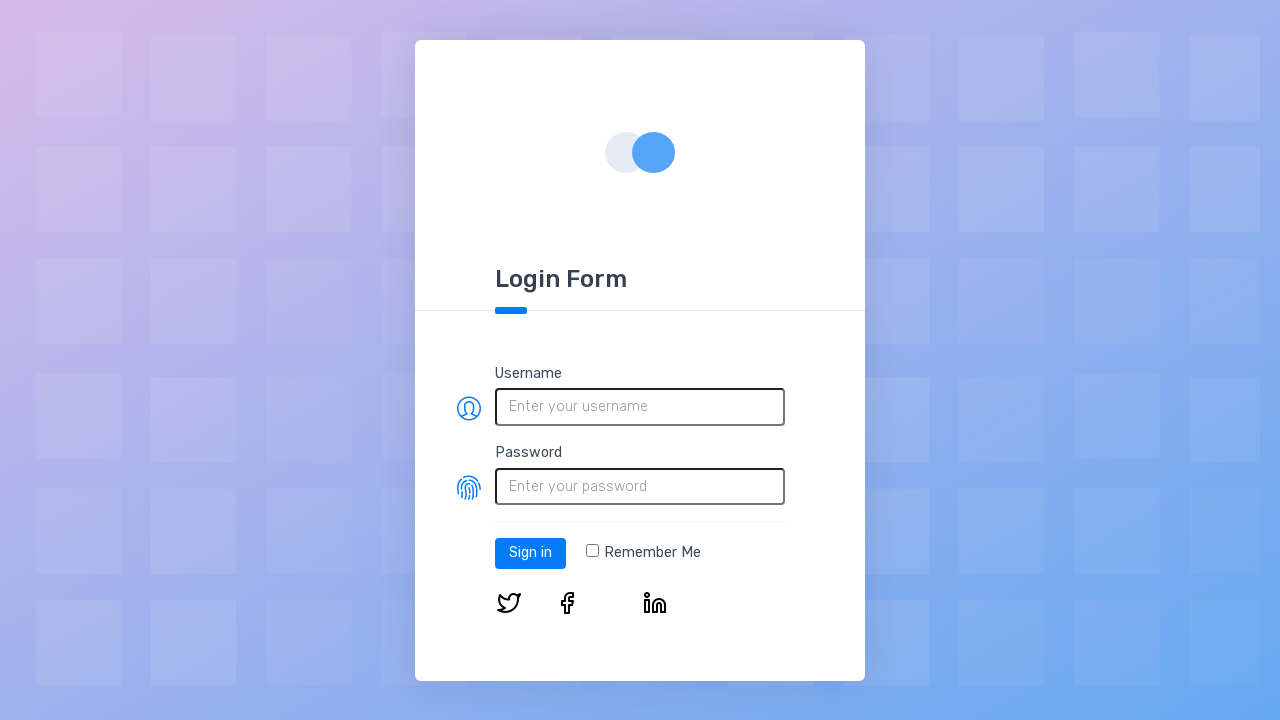

Clicked the Log in button at (530, 553) on #log-in
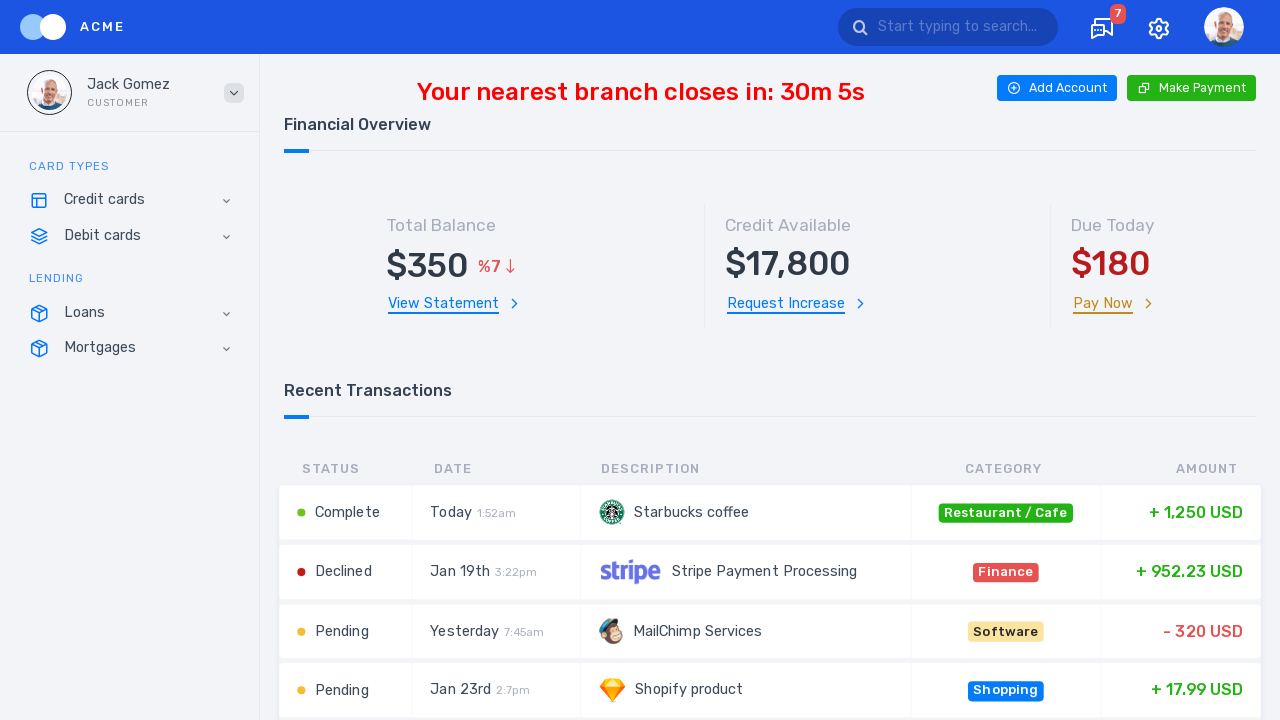

App window loaded after login navigation
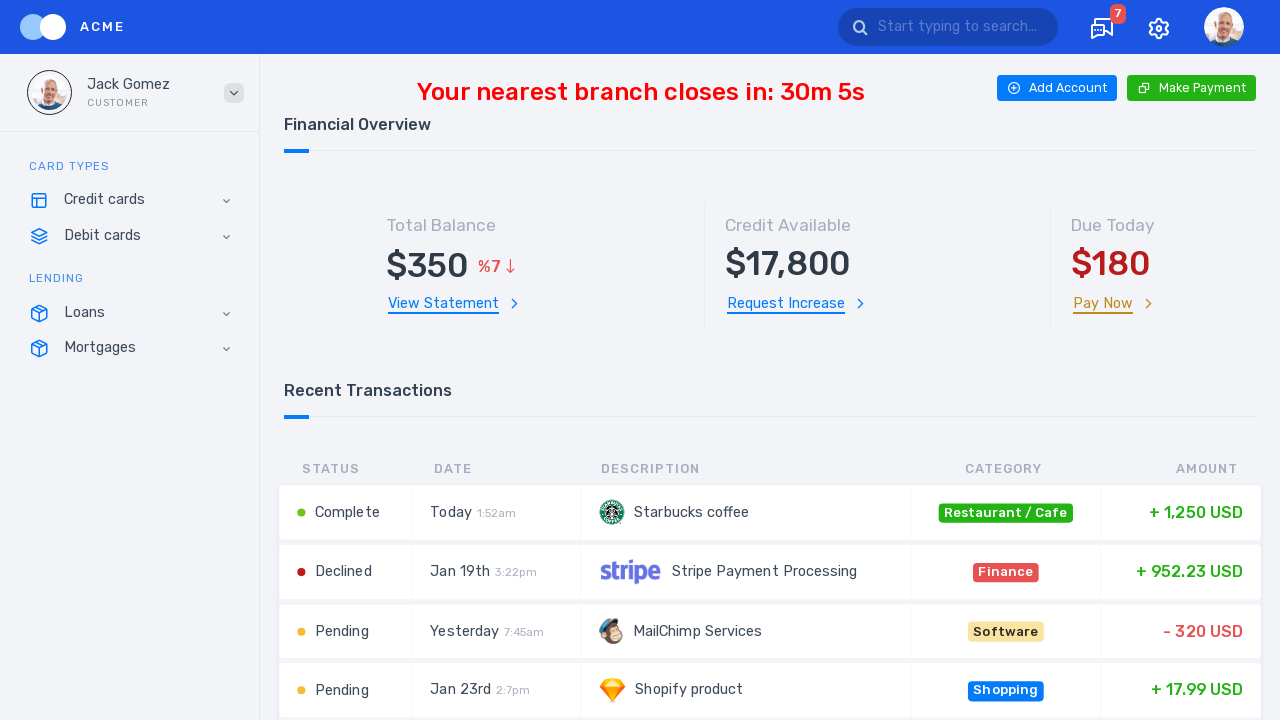

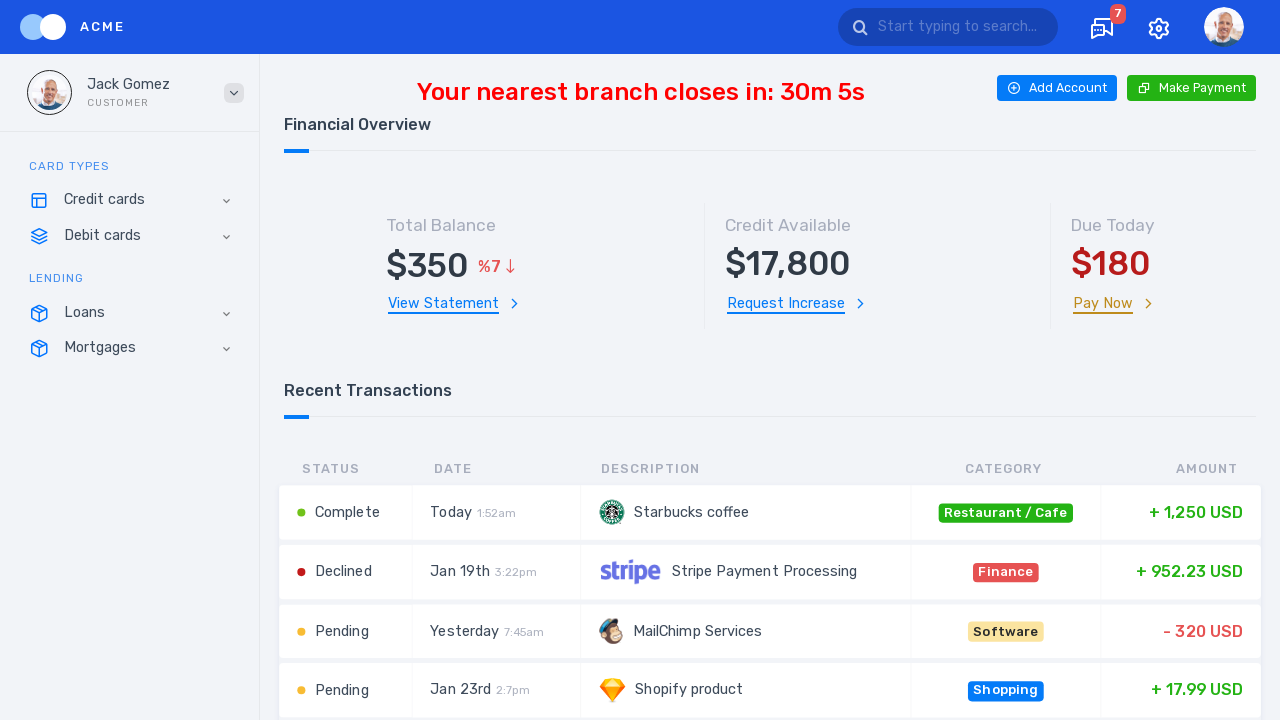